Navigates to the phones category, clicks on Samsung and Nokia phones to view their product pages and verify prices

Starting URL: https://demoblaze.com/

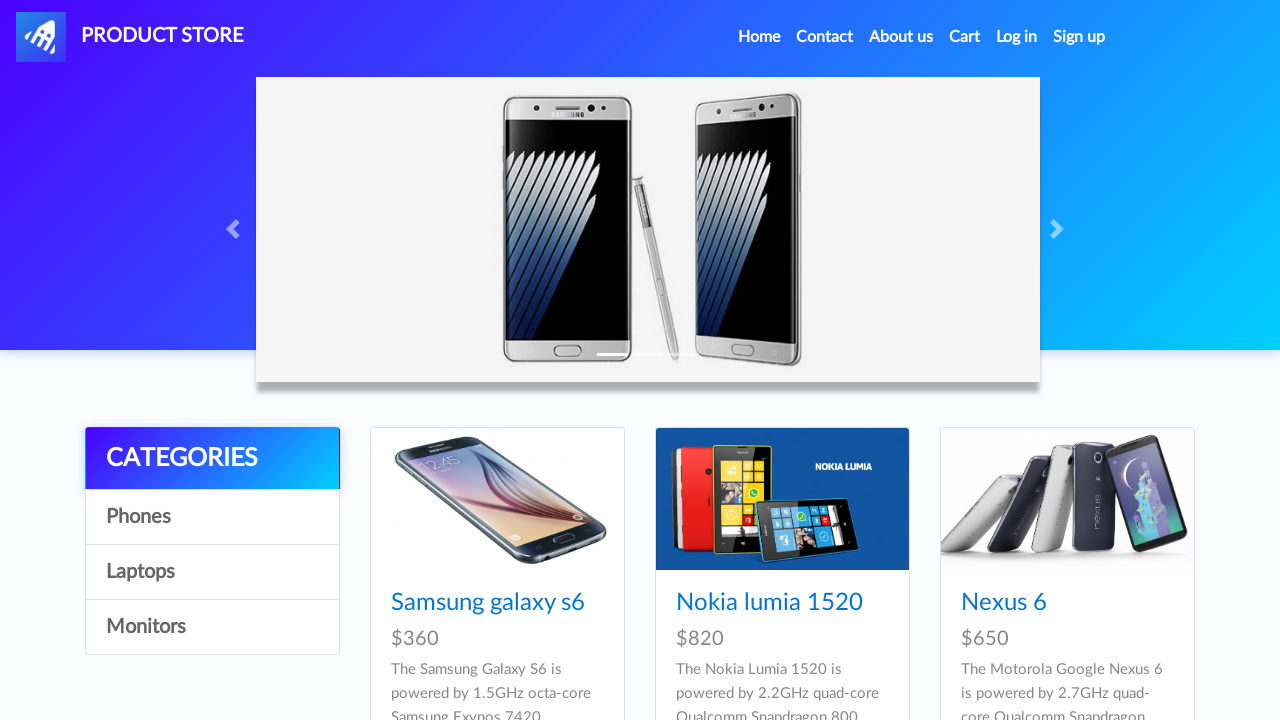

Clicked on Phones category at (212, 517) on //a[@onclick="byCat('phone')"]
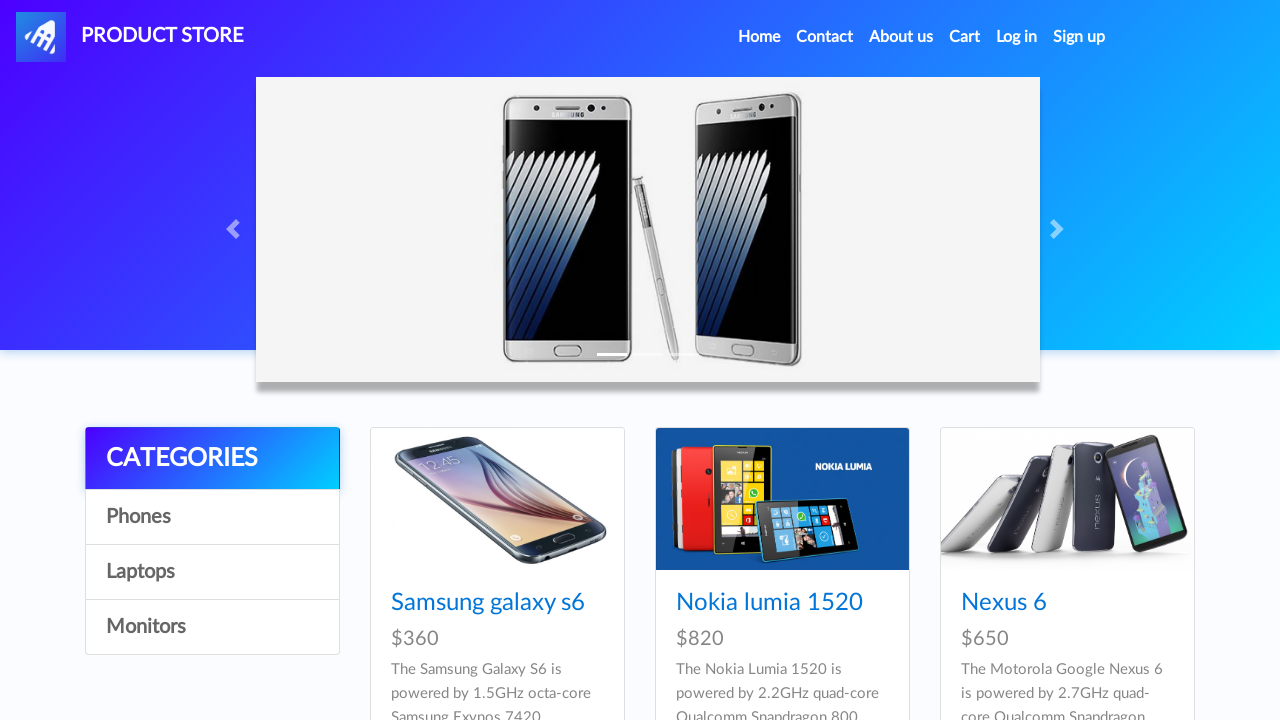

Samsung Galaxy S6 product link loaded
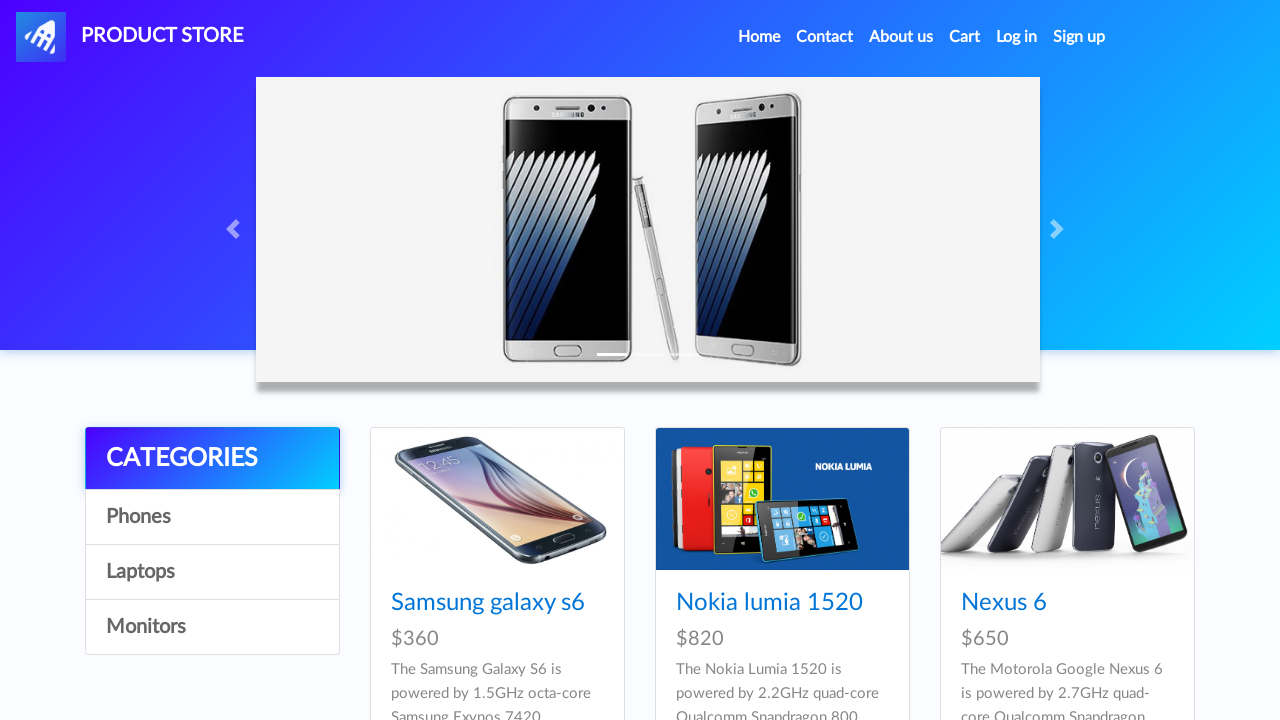

Clicked on Samsung Galaxy S6 product link at (488, 603) on xpath=//a[text()='Samsung galaxy s6']
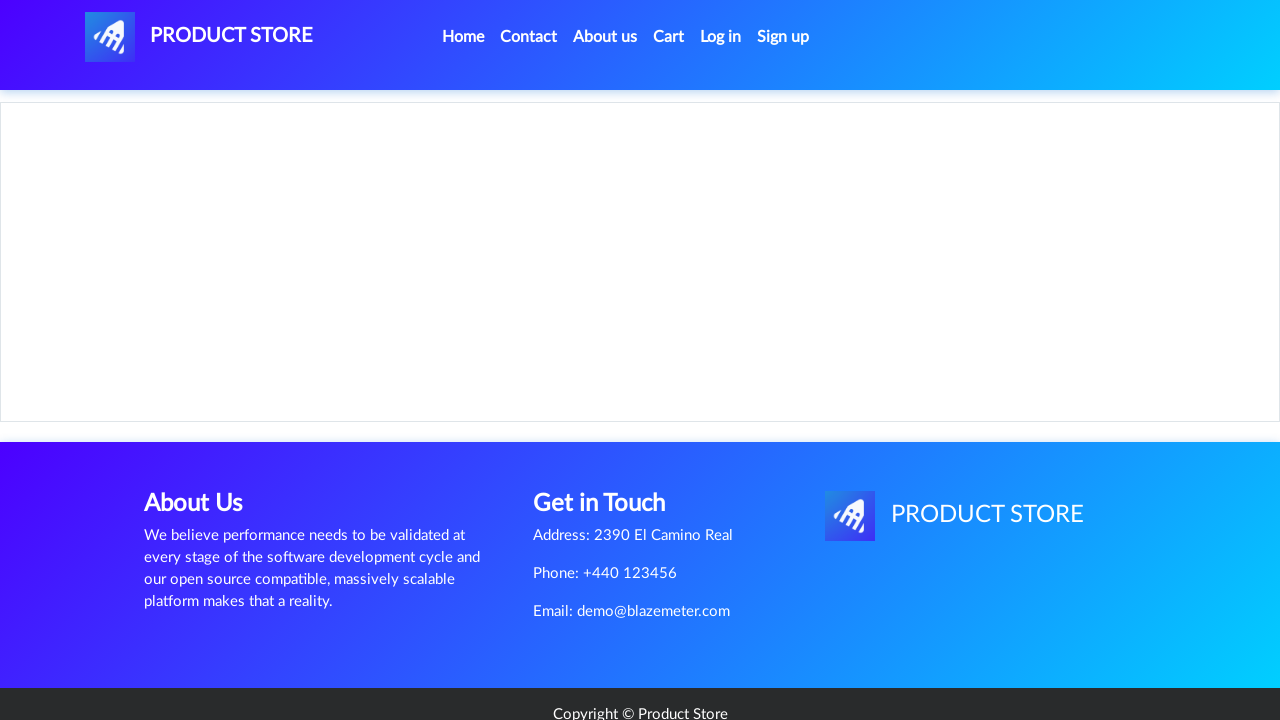

Samsung Galaxy S6 product page loaded with price displayed
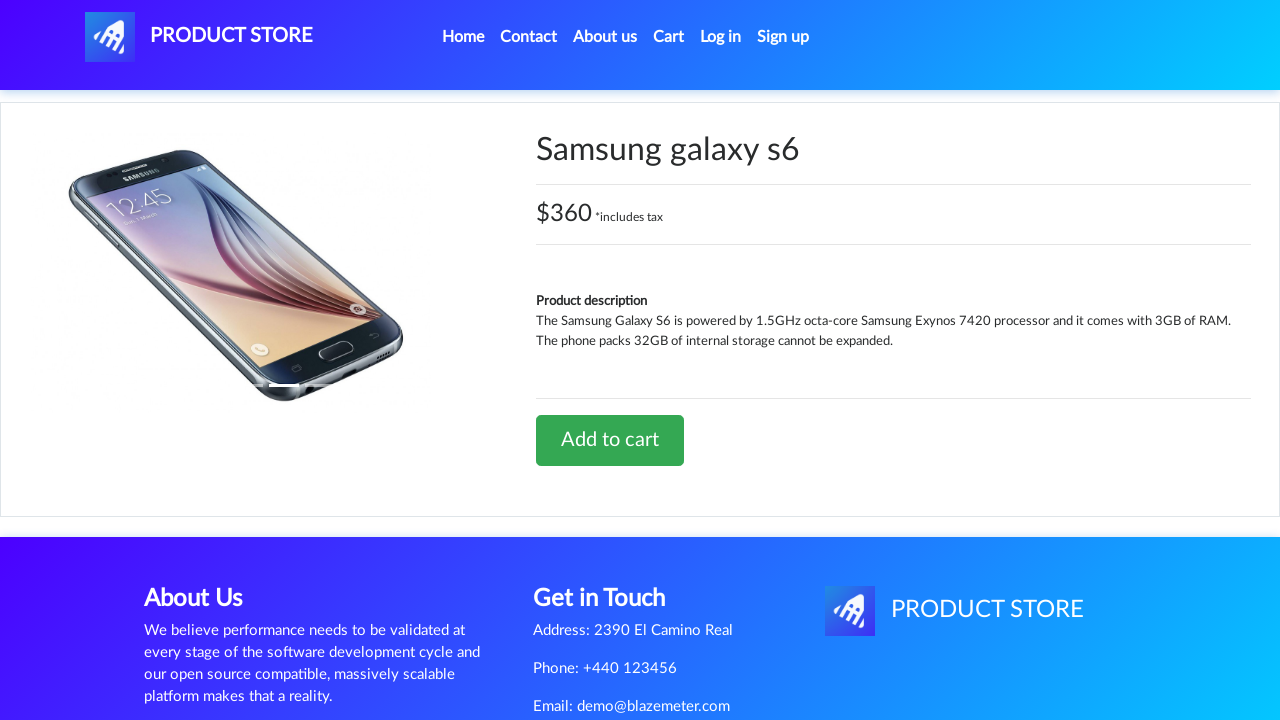

Navigated back to phones listing
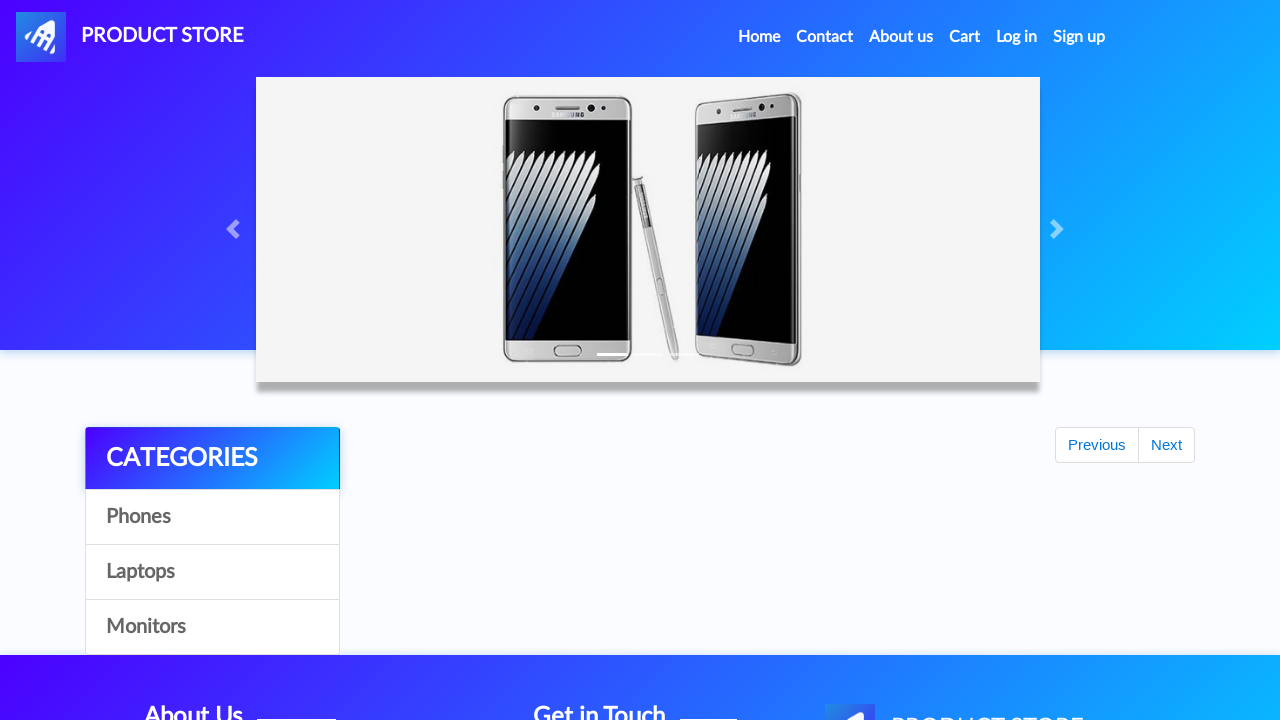

Nokia Lumia 1520 product link loaded
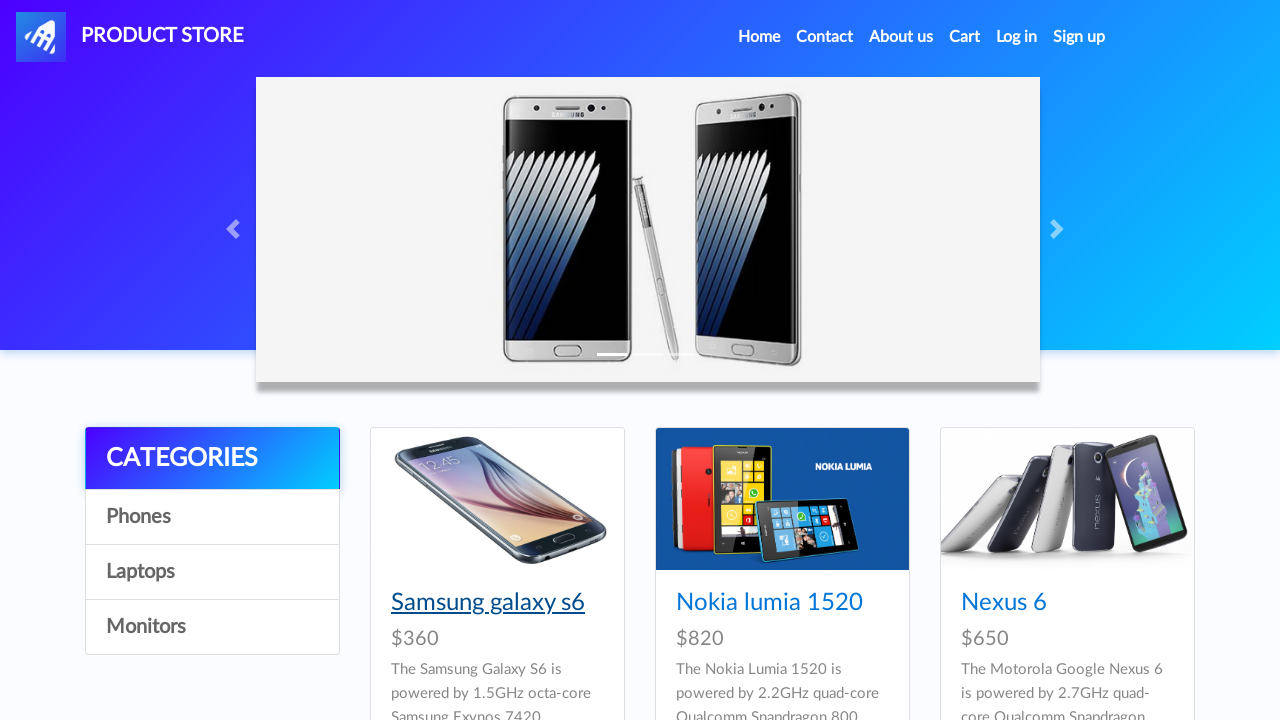

Clicked on Nokia Lumia 1520 product link at (769, 603) on xpath=//a[text()='Nokia lumia 1520']
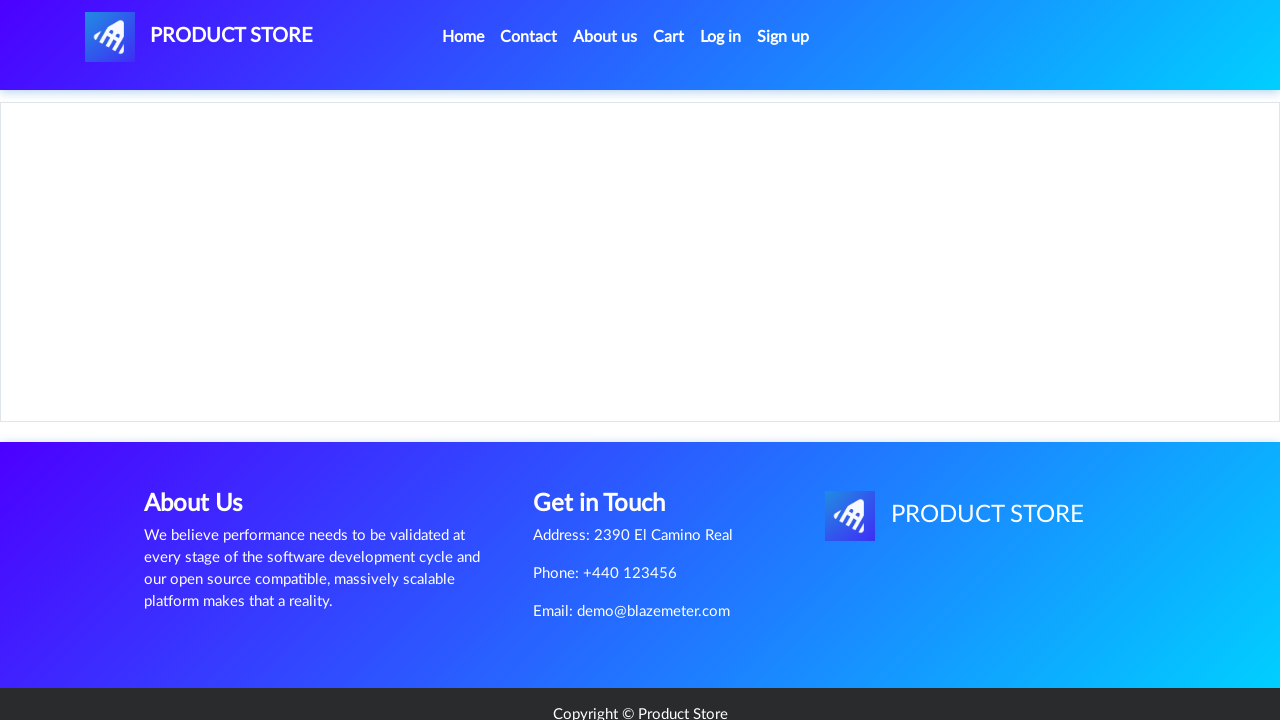

Nokia Lumia 1520 product page loaded with price displayed
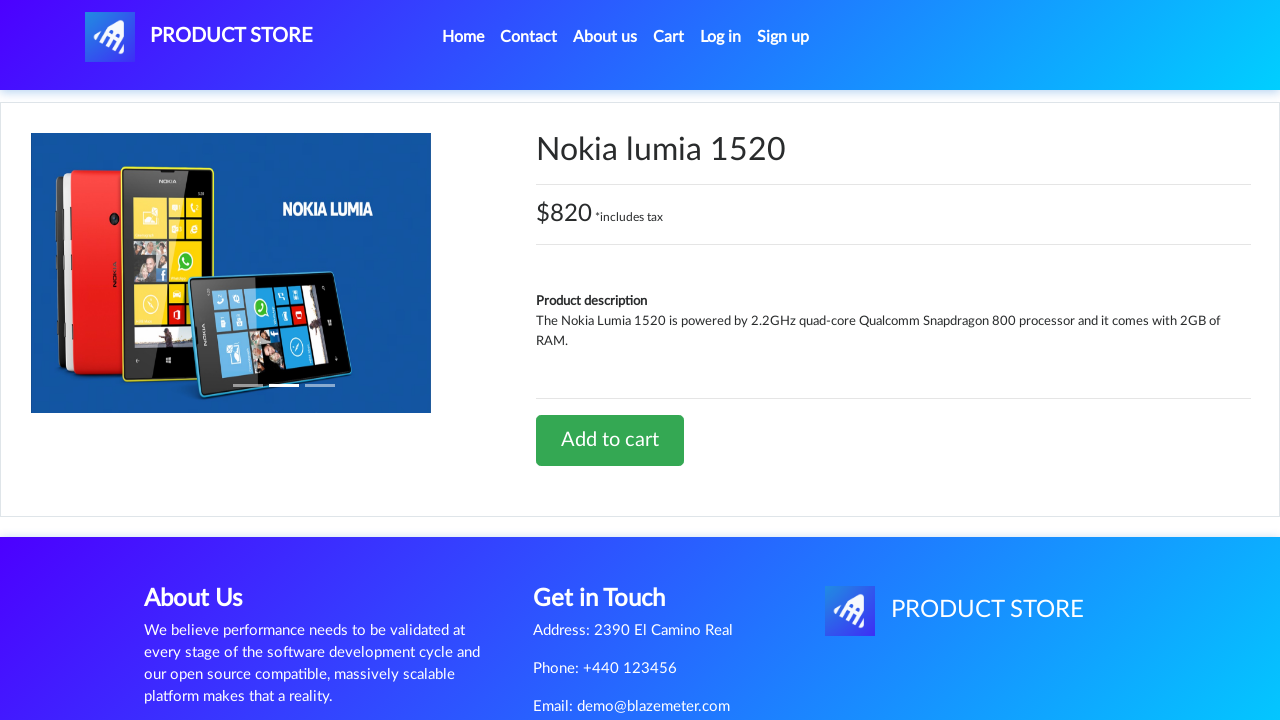

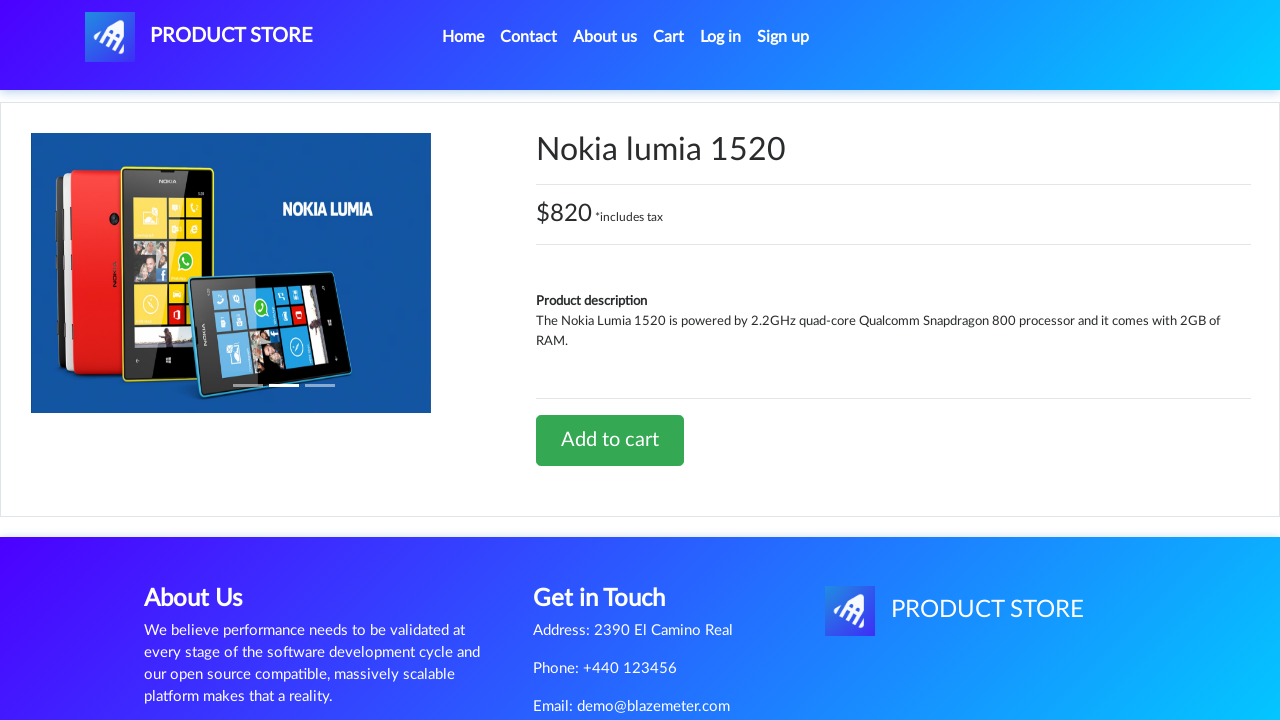